Tests element existence by navigating through pages and verifying that specific elements exist and are displayed on the page

Starting URL: https://teserat.github.io/welcome/

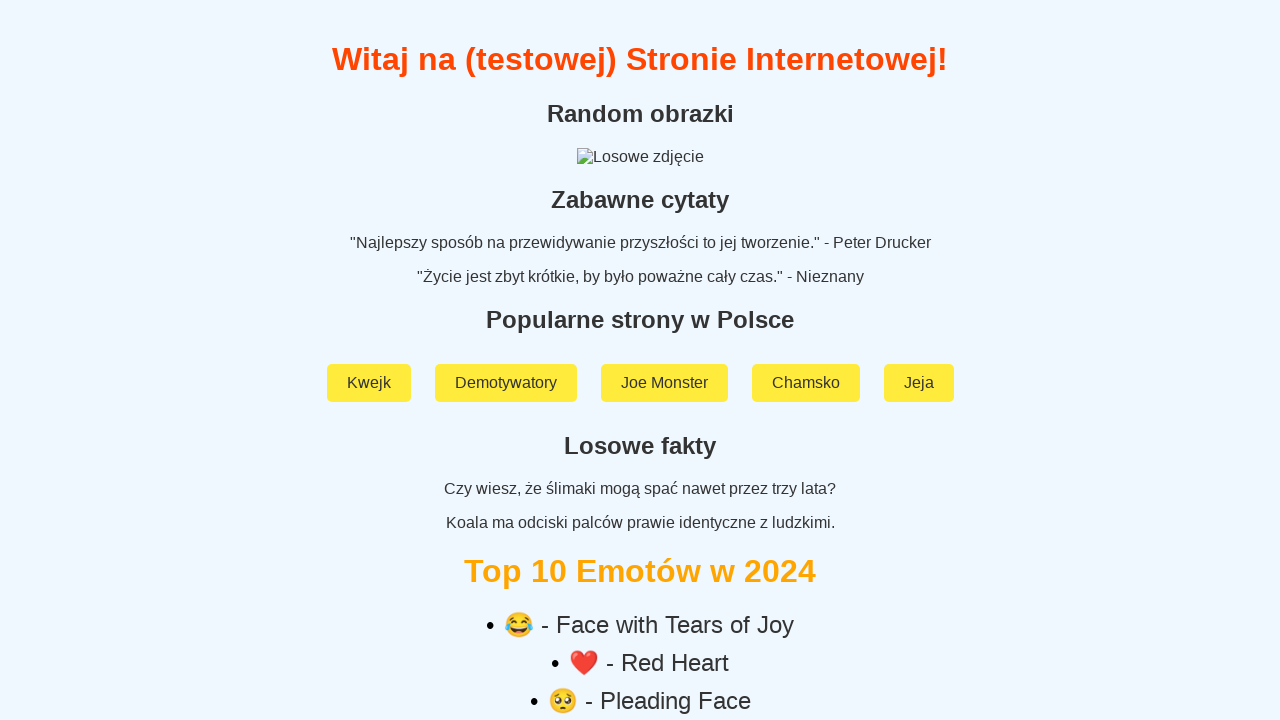

Clicked on 'Rozchodniak' link at (640, 592) on a:text('Rozchodniak')
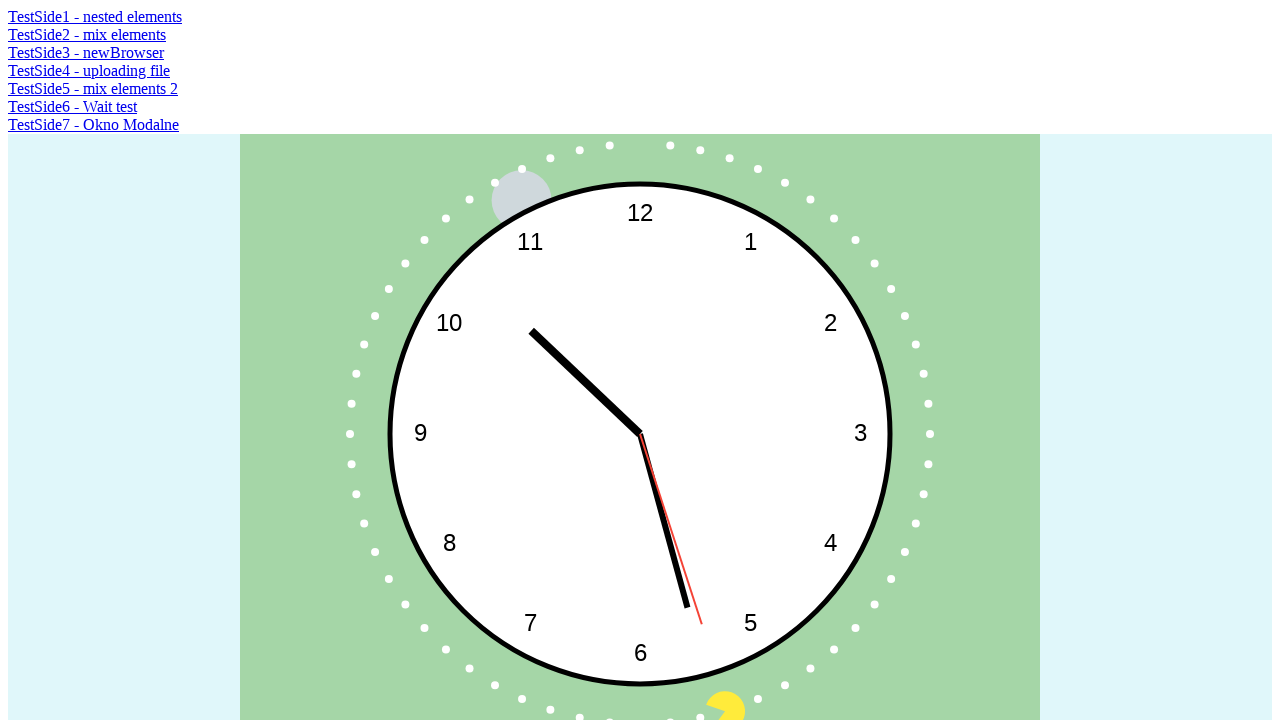

Clicked on 'TestSide2 - mix elements' link at (87, 34) on a:text('TestSide2 - mix elements')
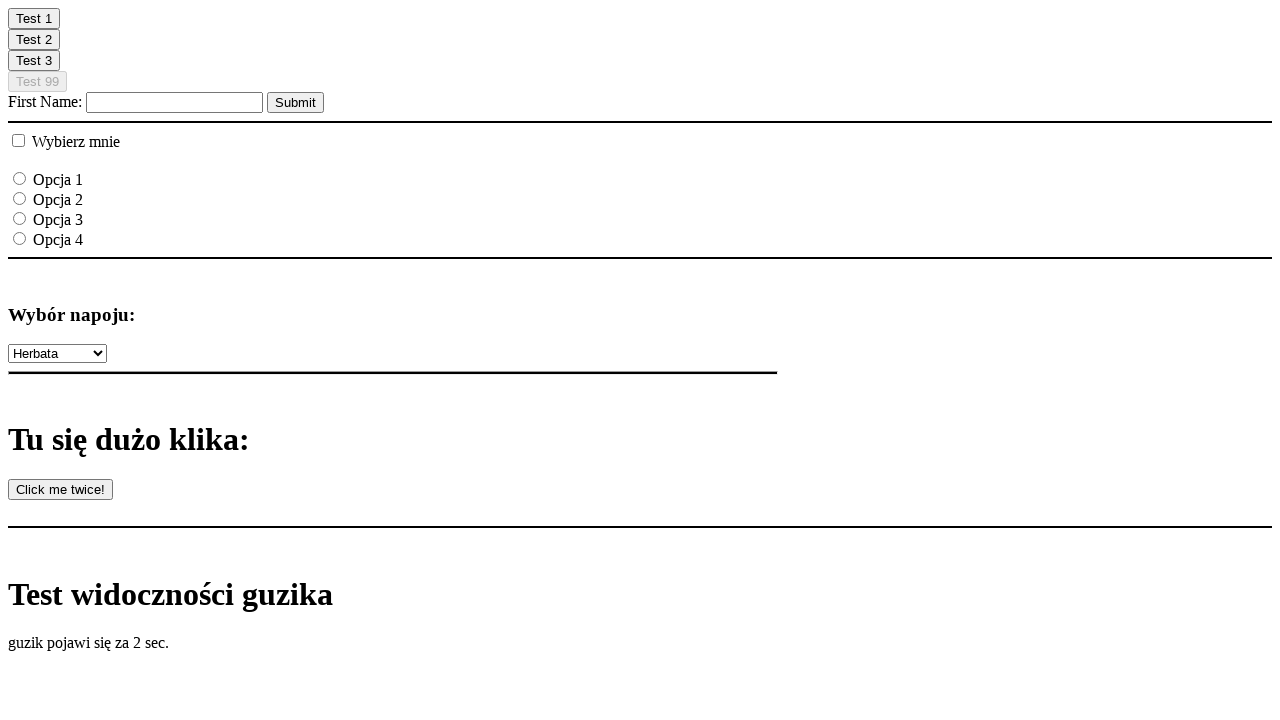

Element with id 'clickOnMe3' appeared on page
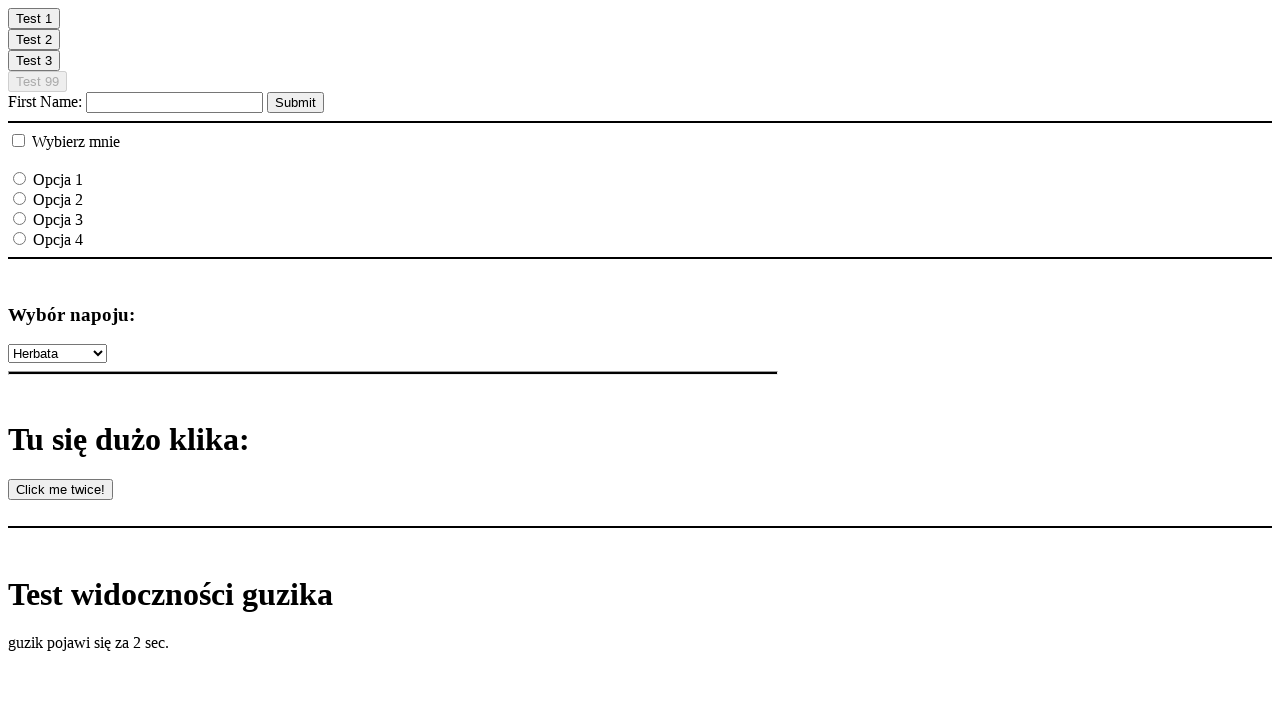

Verified that element with id 'clickOnMe3' is visible
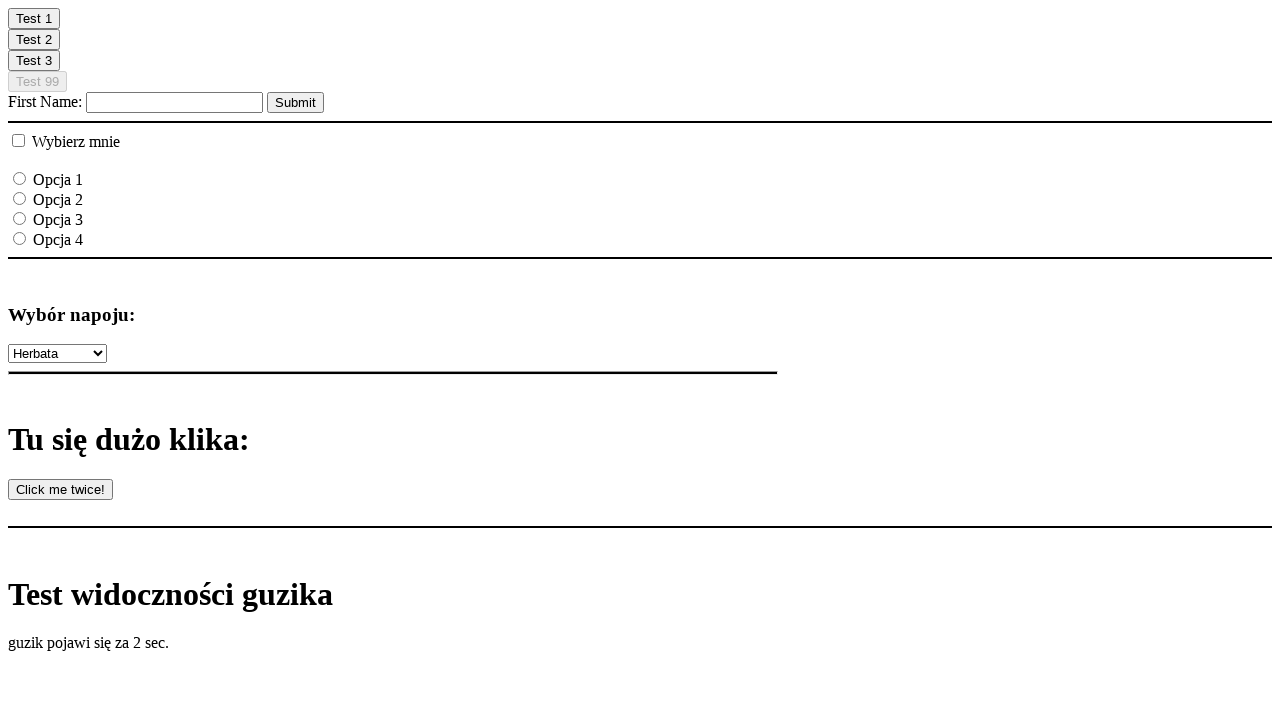

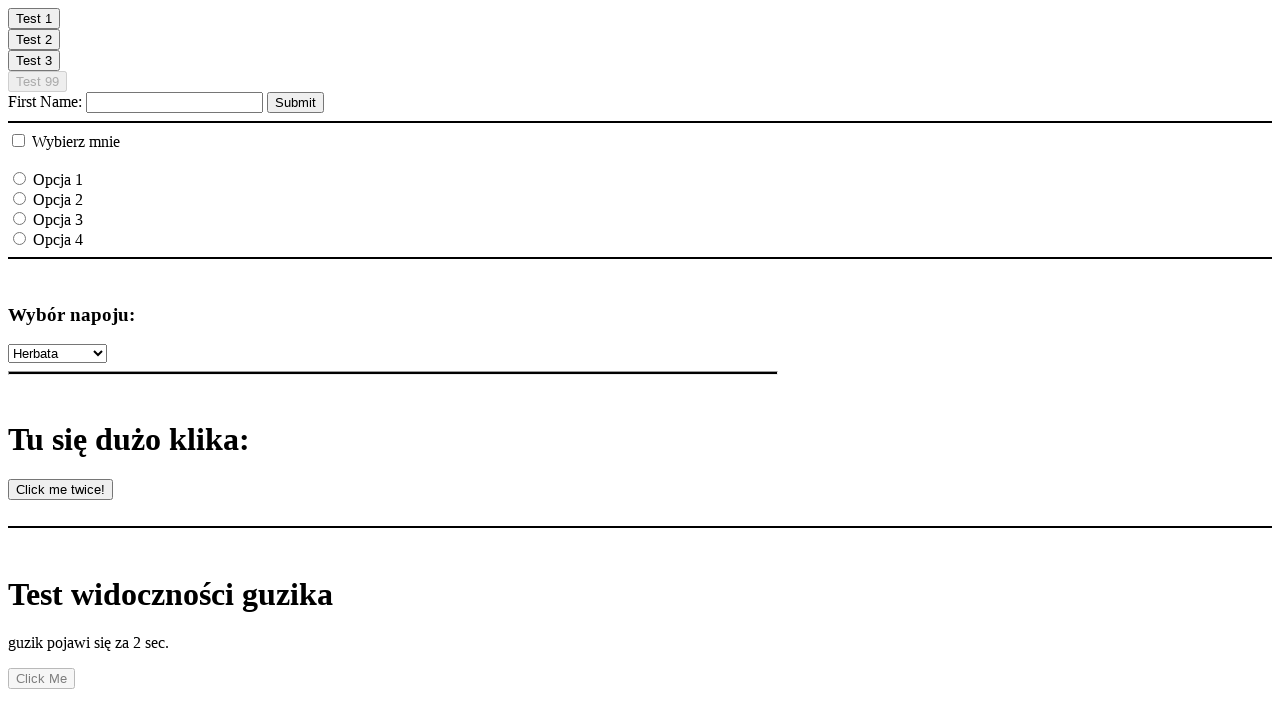